Navigates to the Form Authentication page and verifies the Login button is displayed

Starting URL: https://the-internet.herokuapp.com/

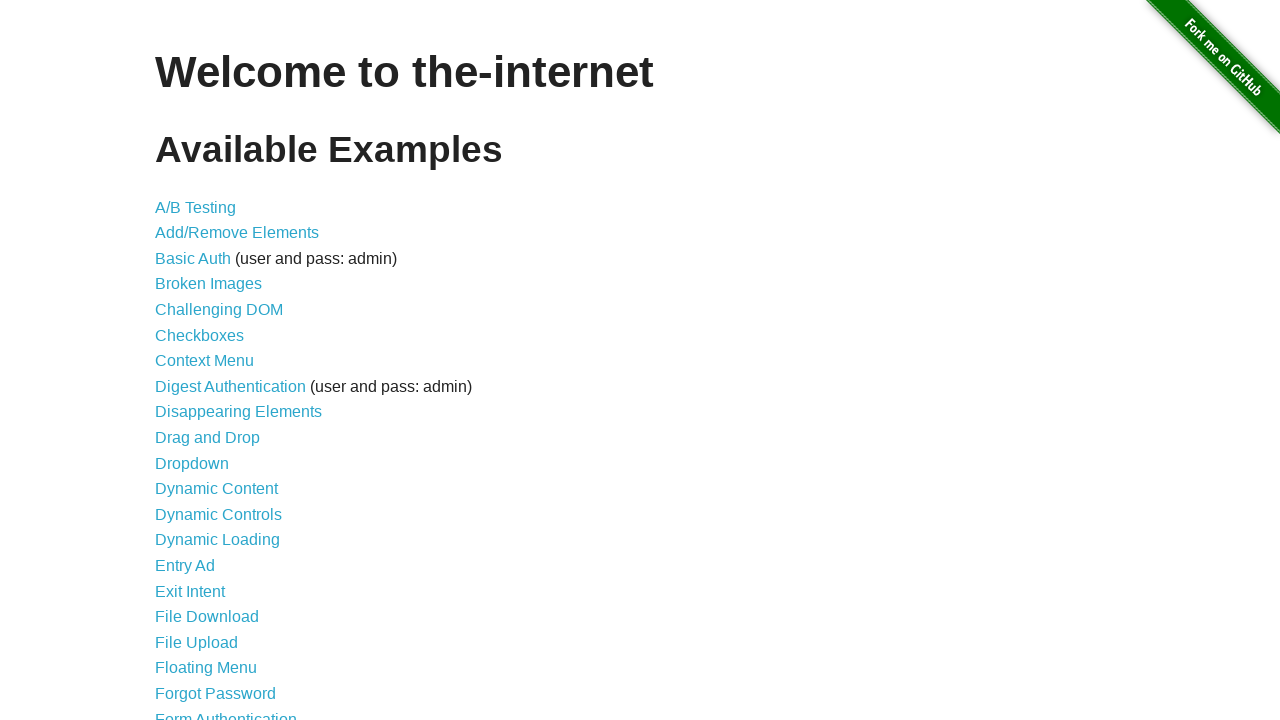

Clicked on Form Authentication link at (226, 712) on a:text('Form Authentication')
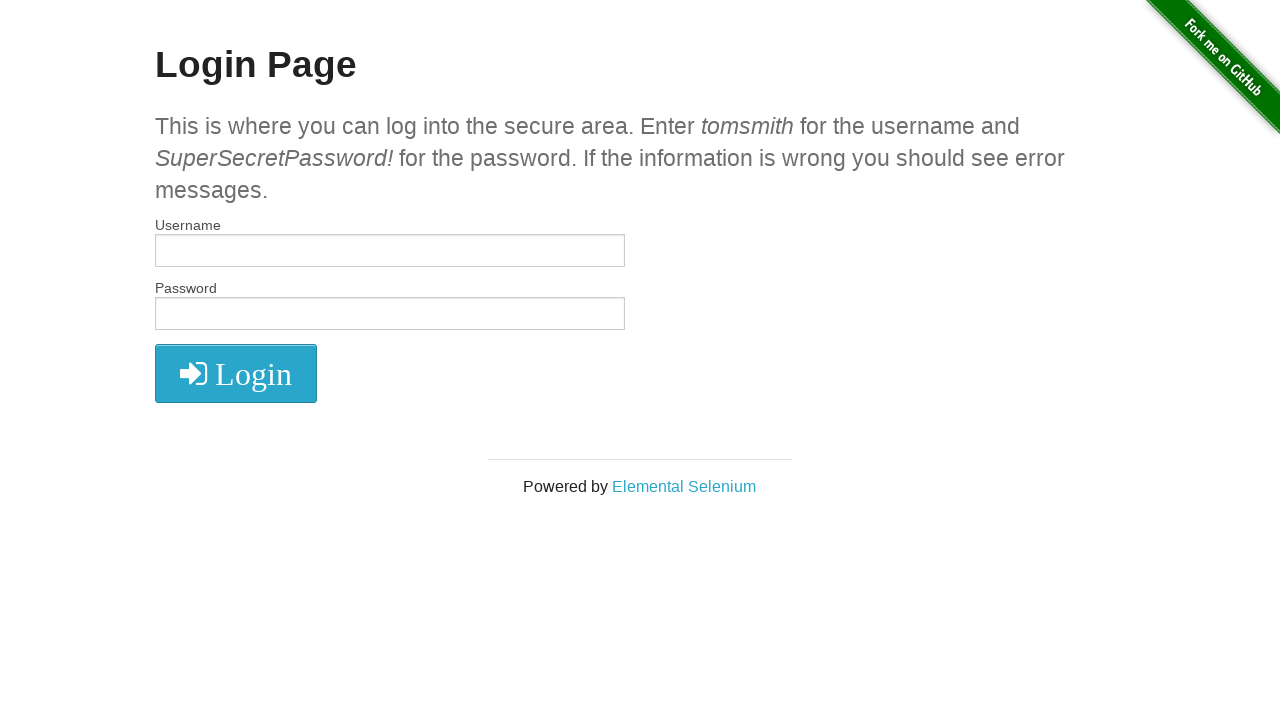

Login button is now visible on Form Authentication page
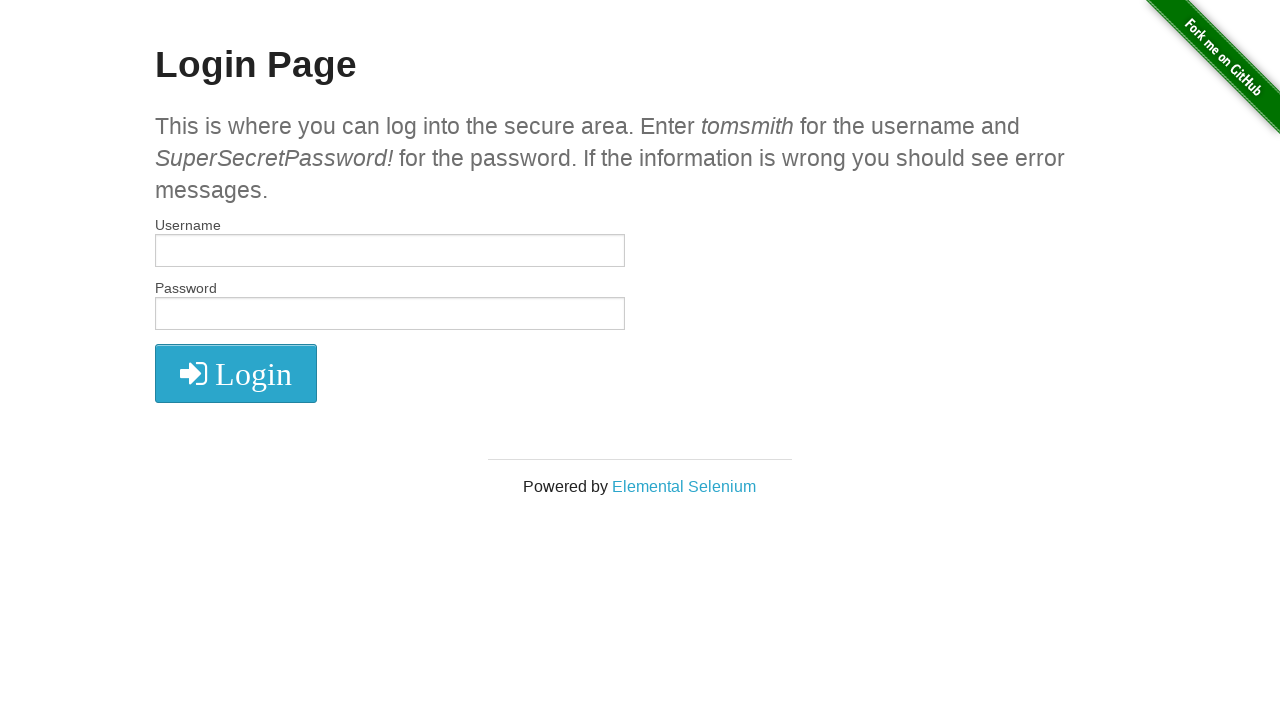

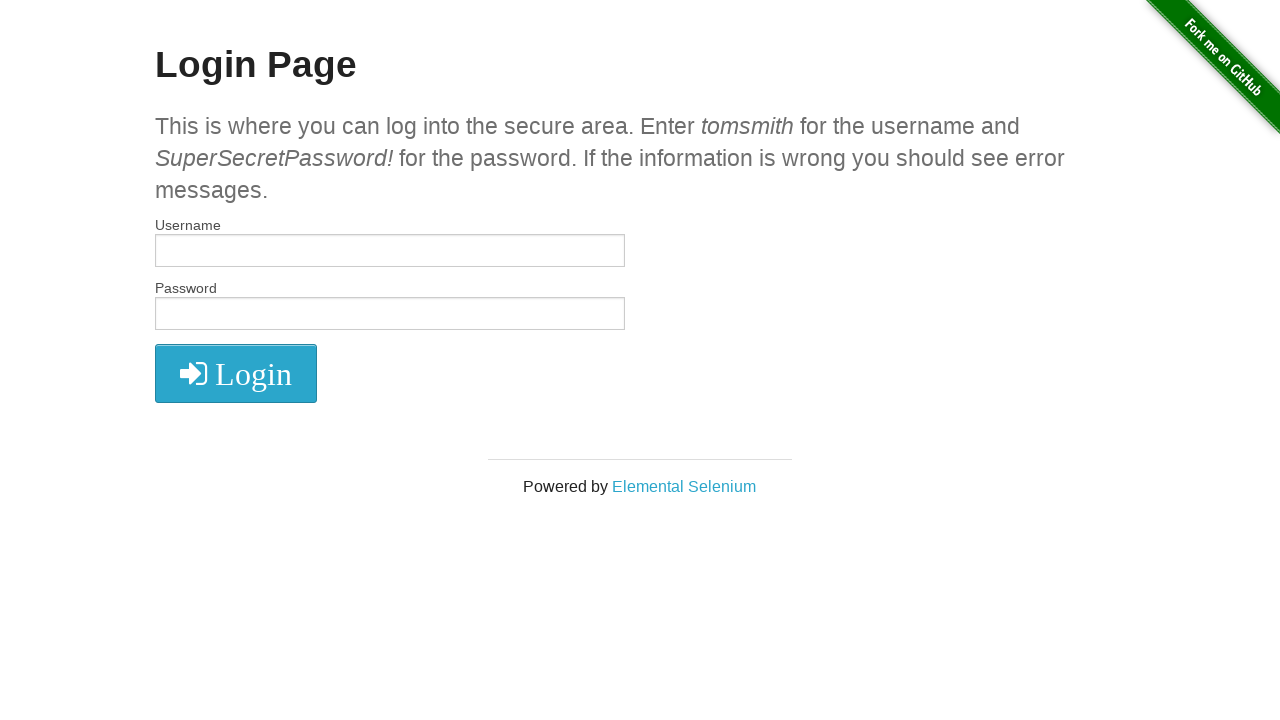